Tests right-click context menu functionality on a sidebar link element

Starting URL: http://jqueryui.com/

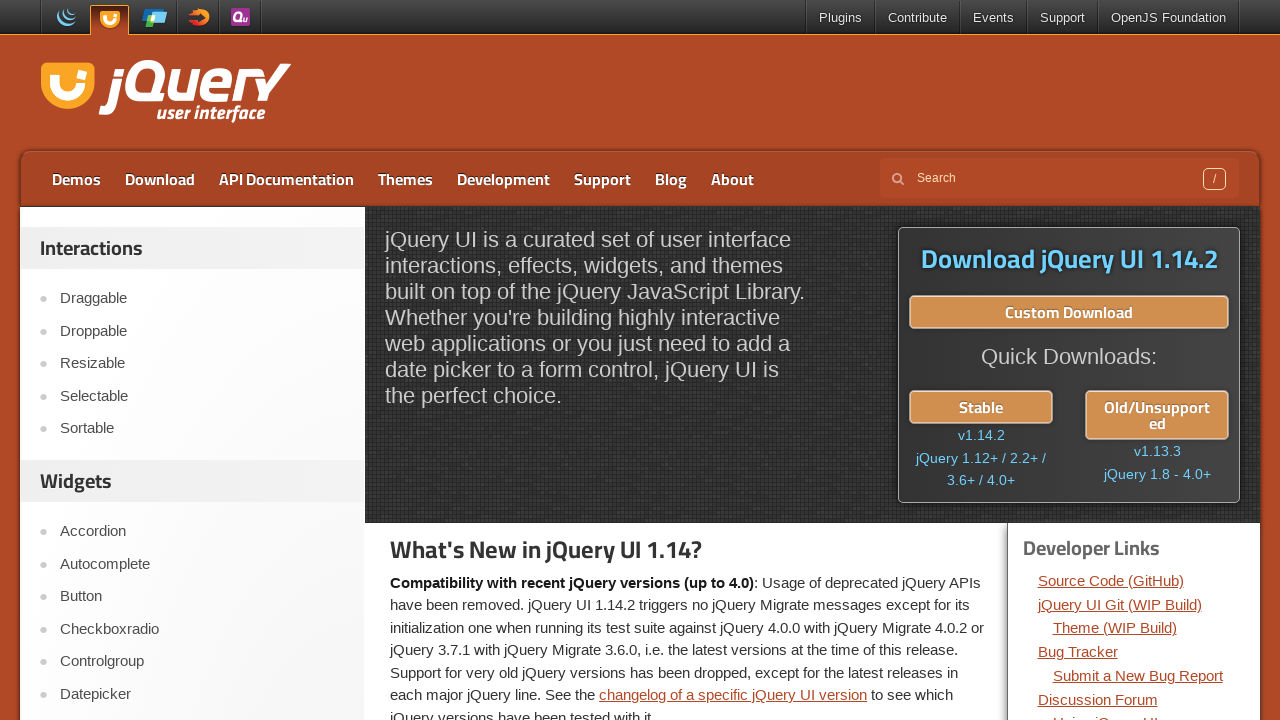

Navigated to jQuery UI homepage
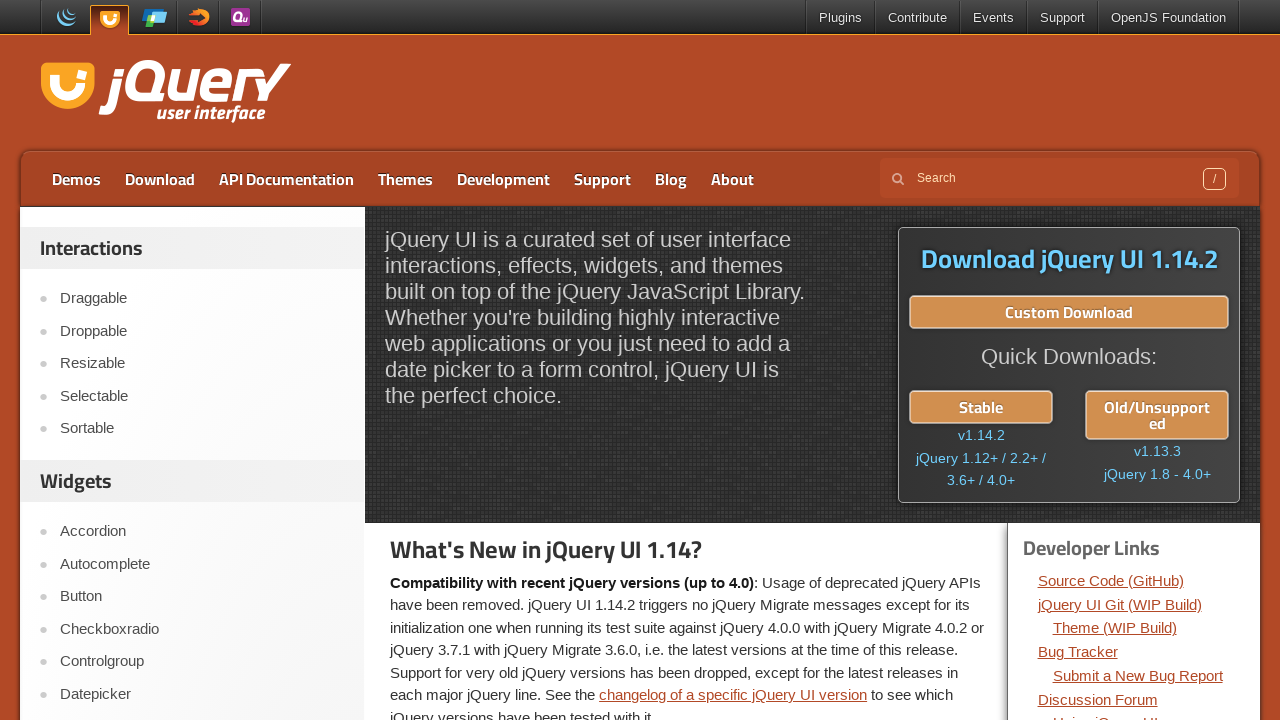

Right-clicked on the fourth sidebar link element to open context menu at (202, 396) on #sidebar aside:first-of-type ul li:nth-child(4) a
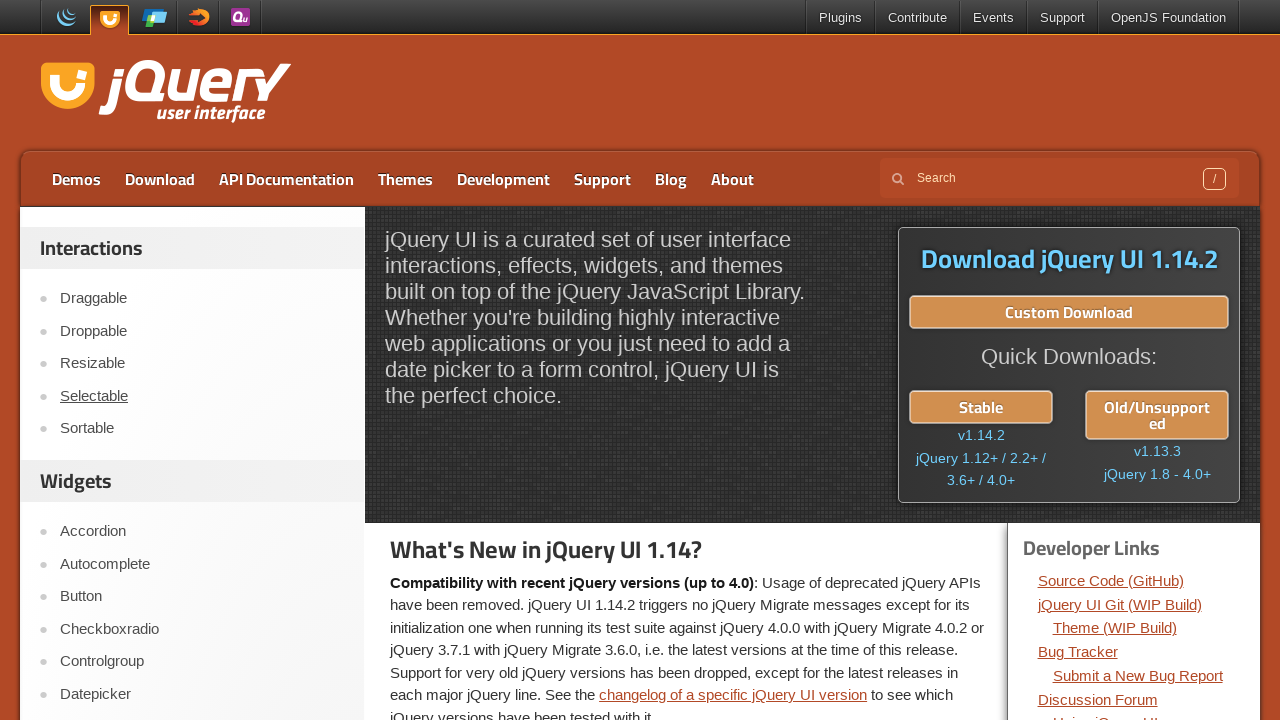

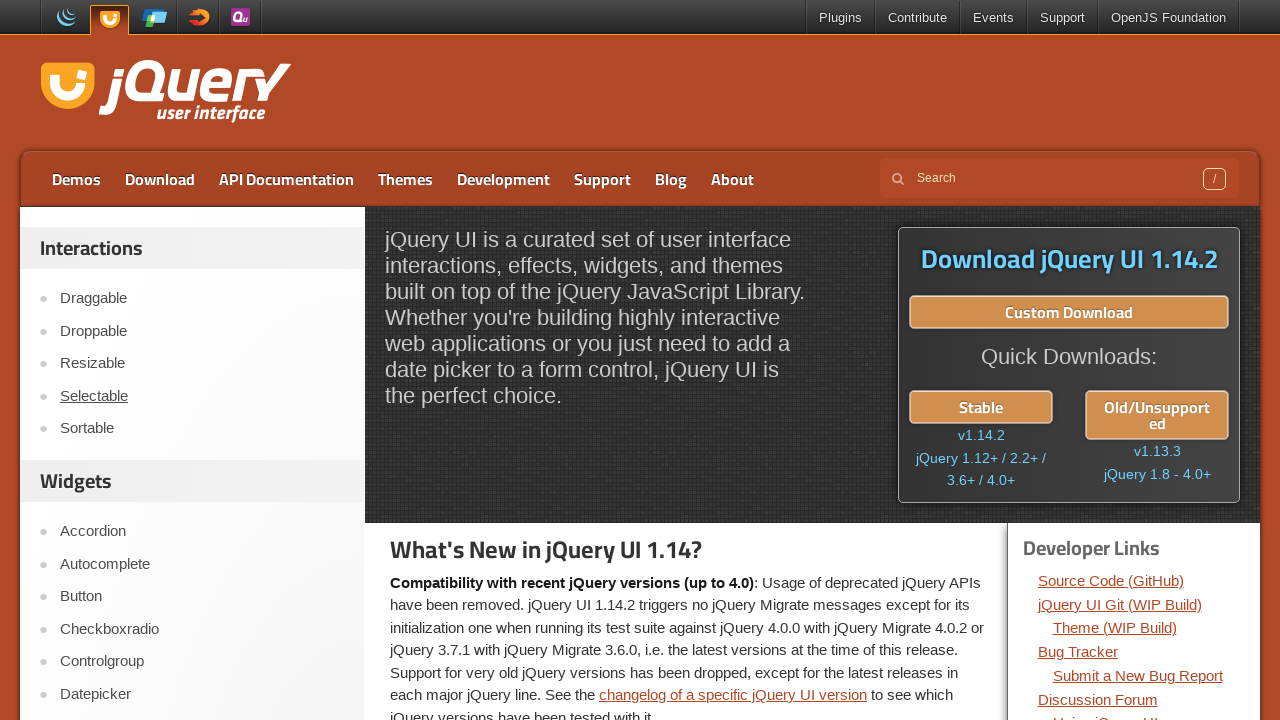